Tests the gender lookup functionality on indianhindunames.com by entering a name and executing the gender detection JavaScript function

Starting URL: http://www.indianhindunames.com/find-gender-from-names.htm

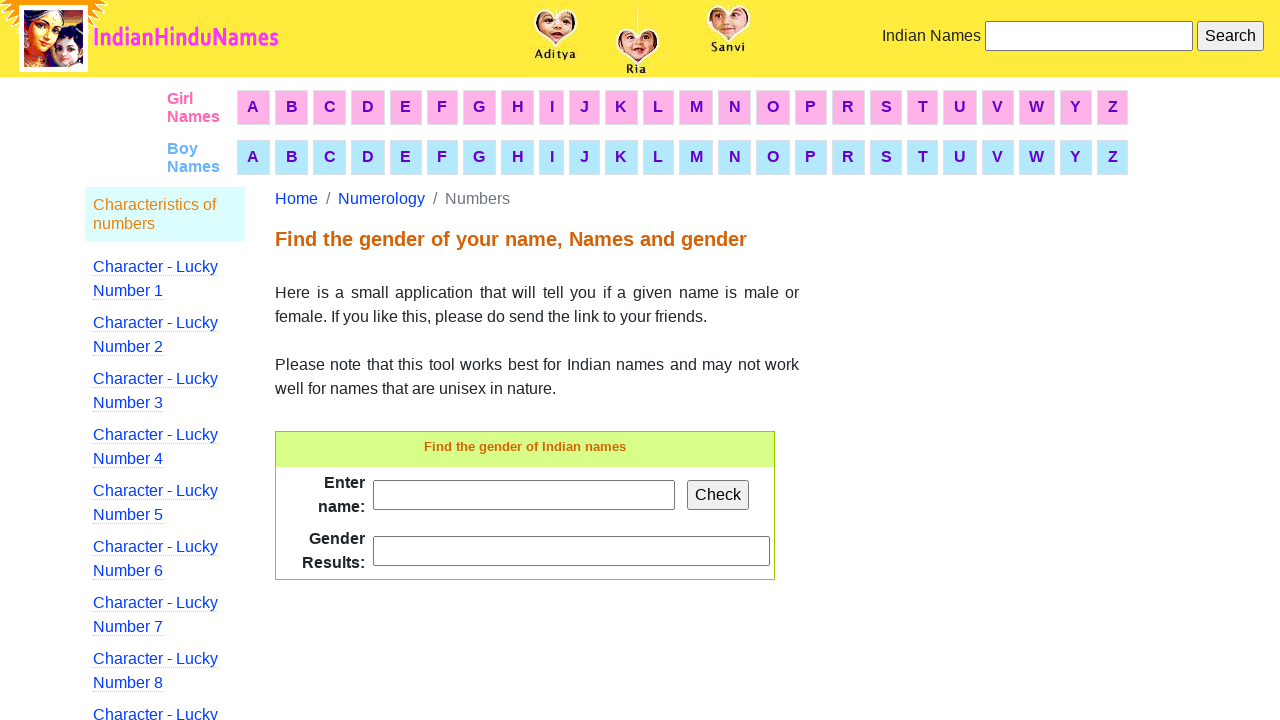

Cleared the name input field on .txtfieldqs
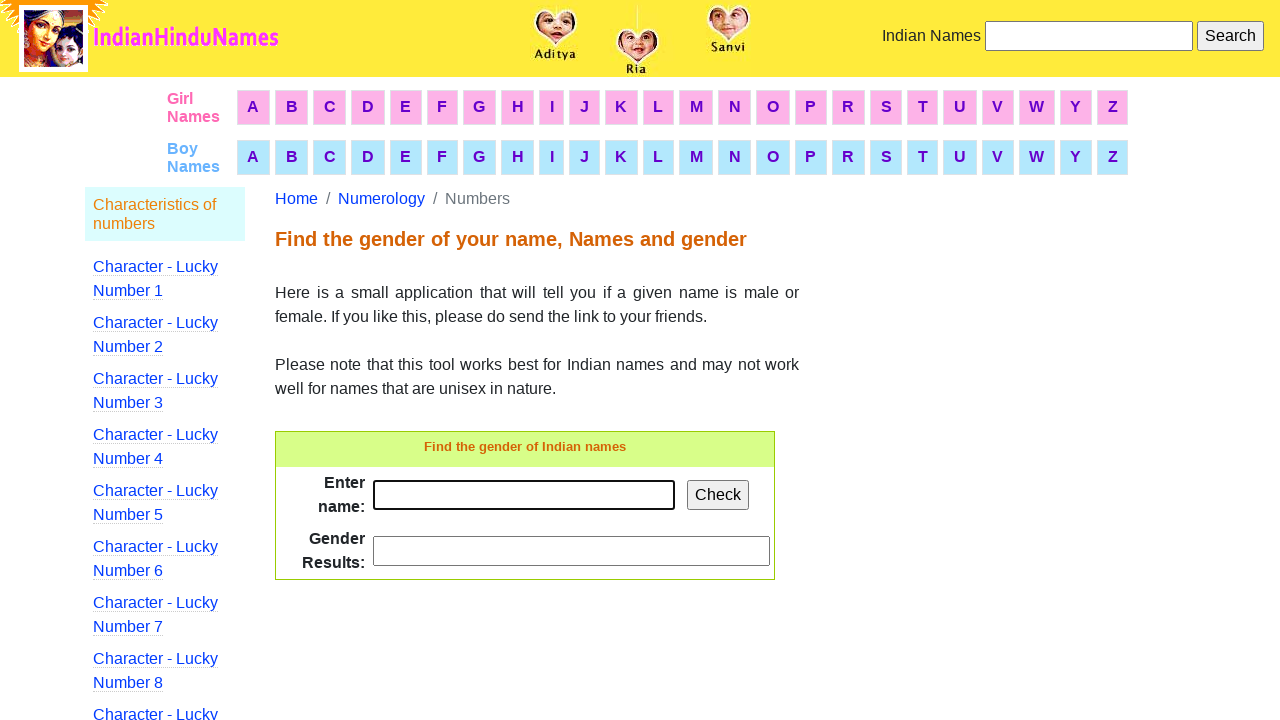

Entered test name 'Priya' into the input field on .txtfieldqs
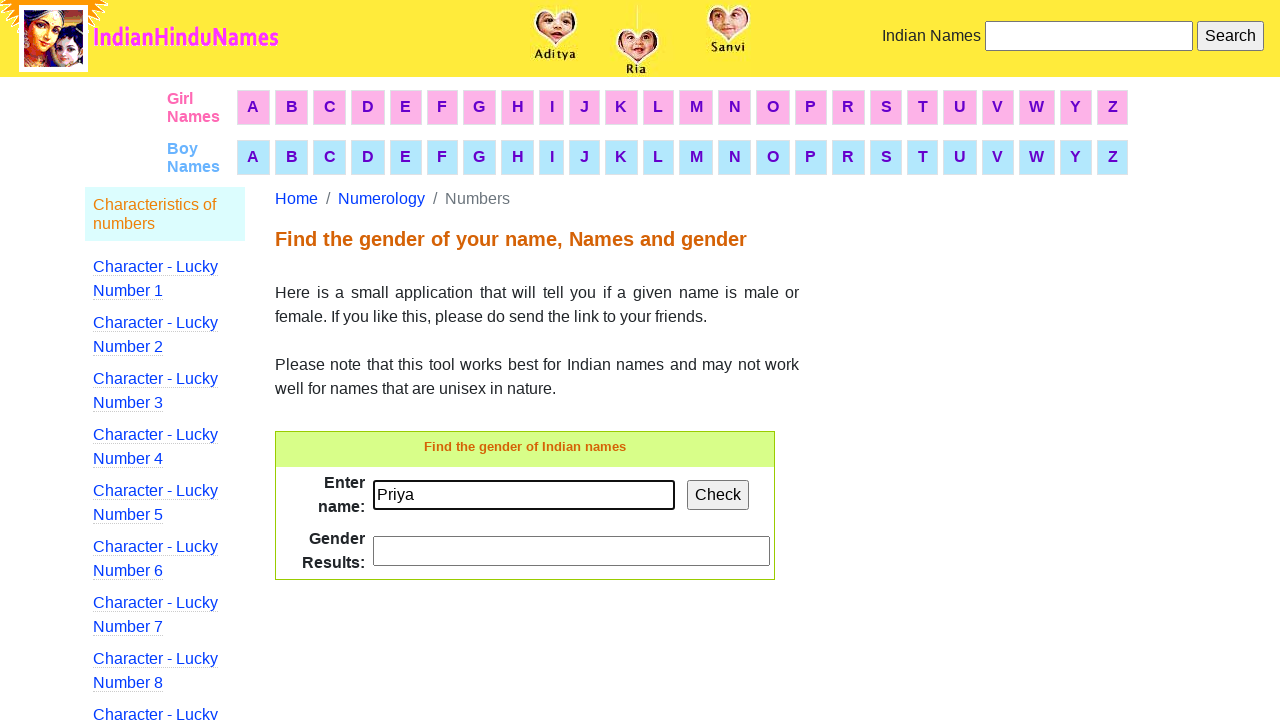

Executed the Gender() JavaScript function to detect gender
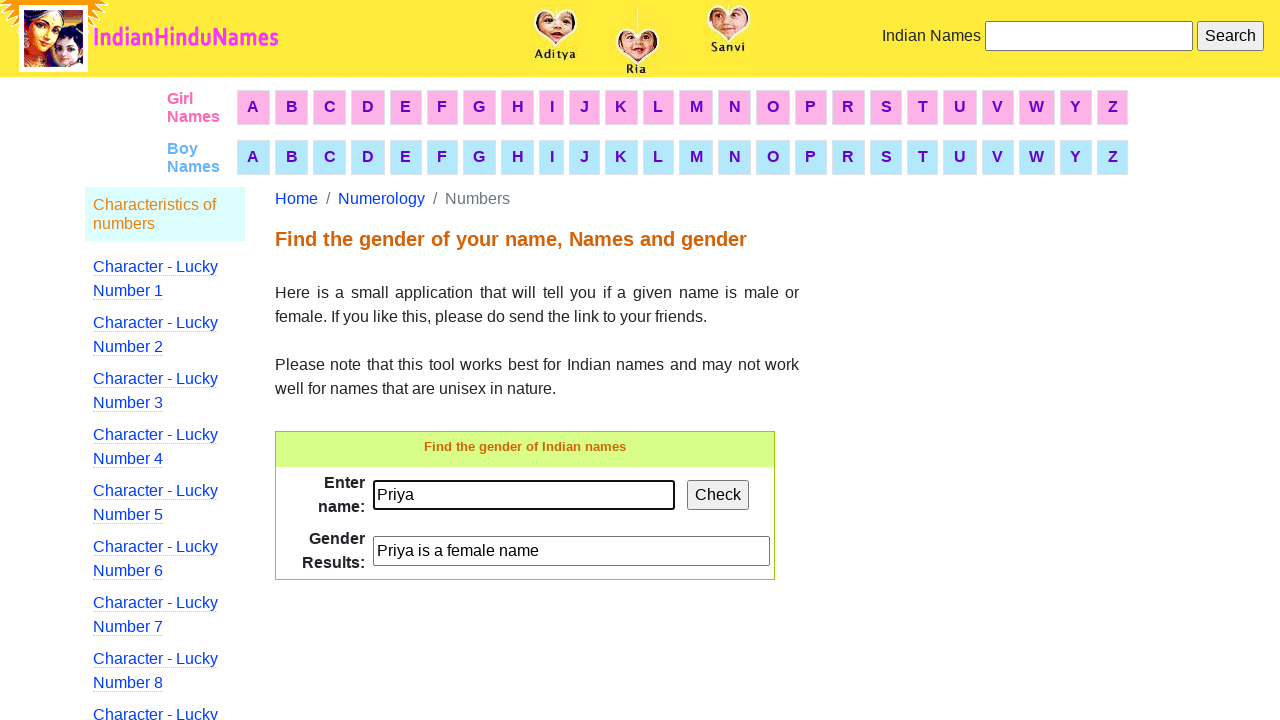

Waited 1000ms for gender detection result to populate
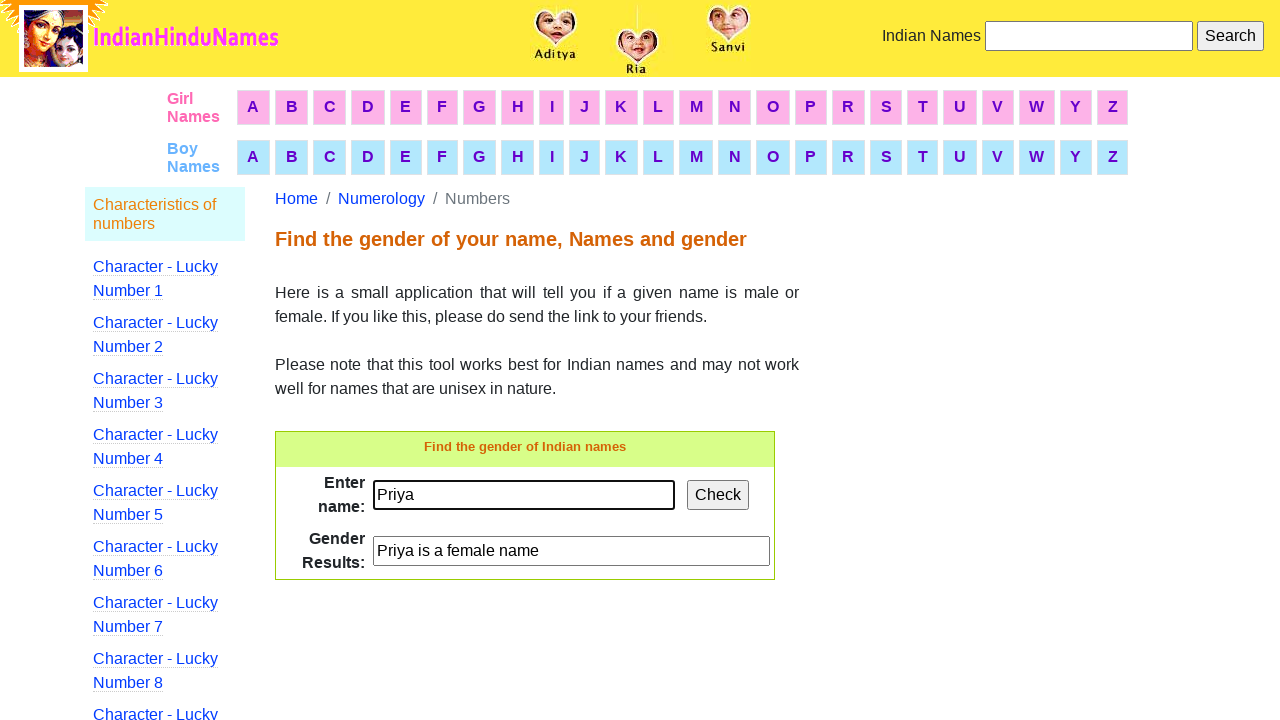

Confirmed result element is visible and populated
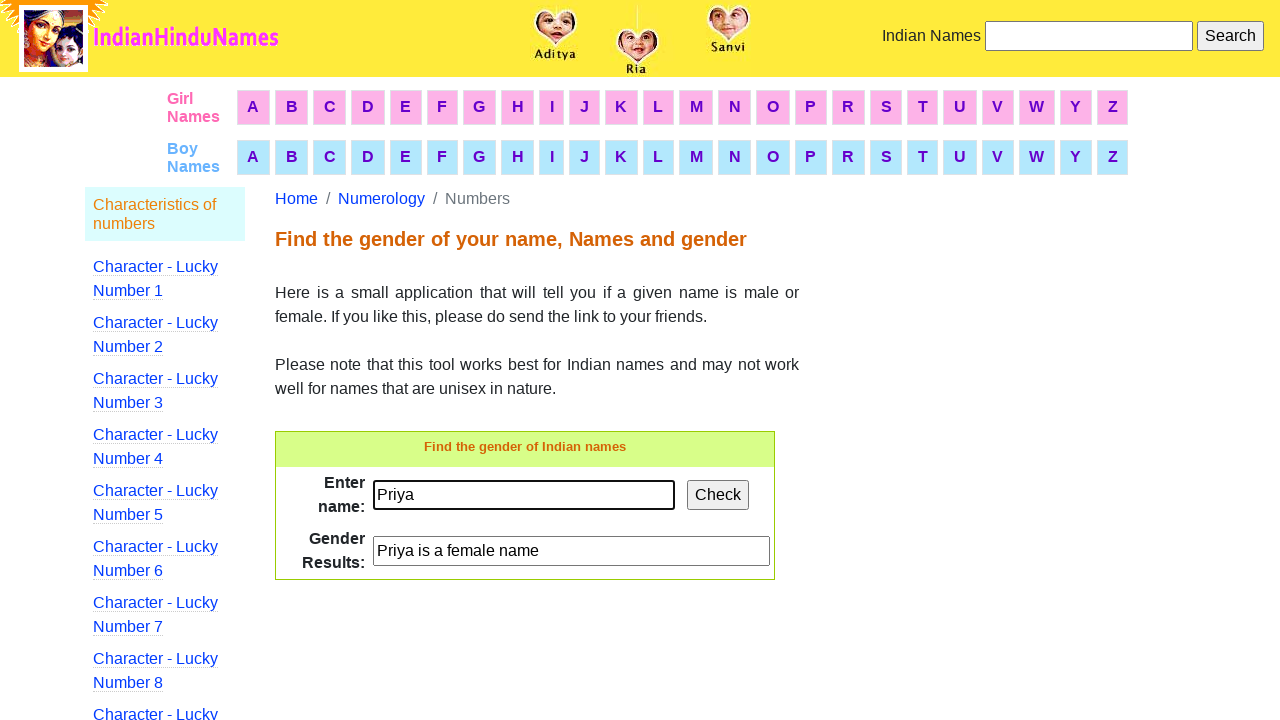

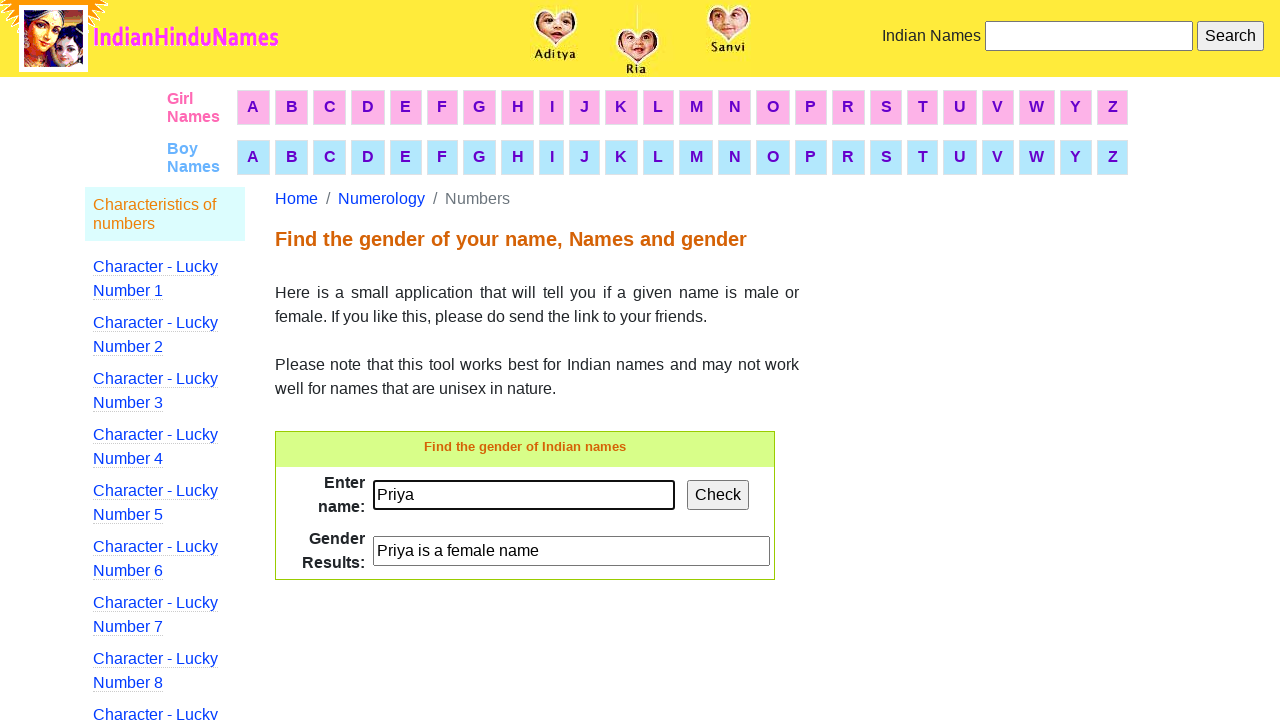